Tests mouse interactions including hover navigation through menus, drag and drop functionality, and right-click context menu on a demo automation testing site

Starting URL: https://demo.automationtesting.in/Register.html

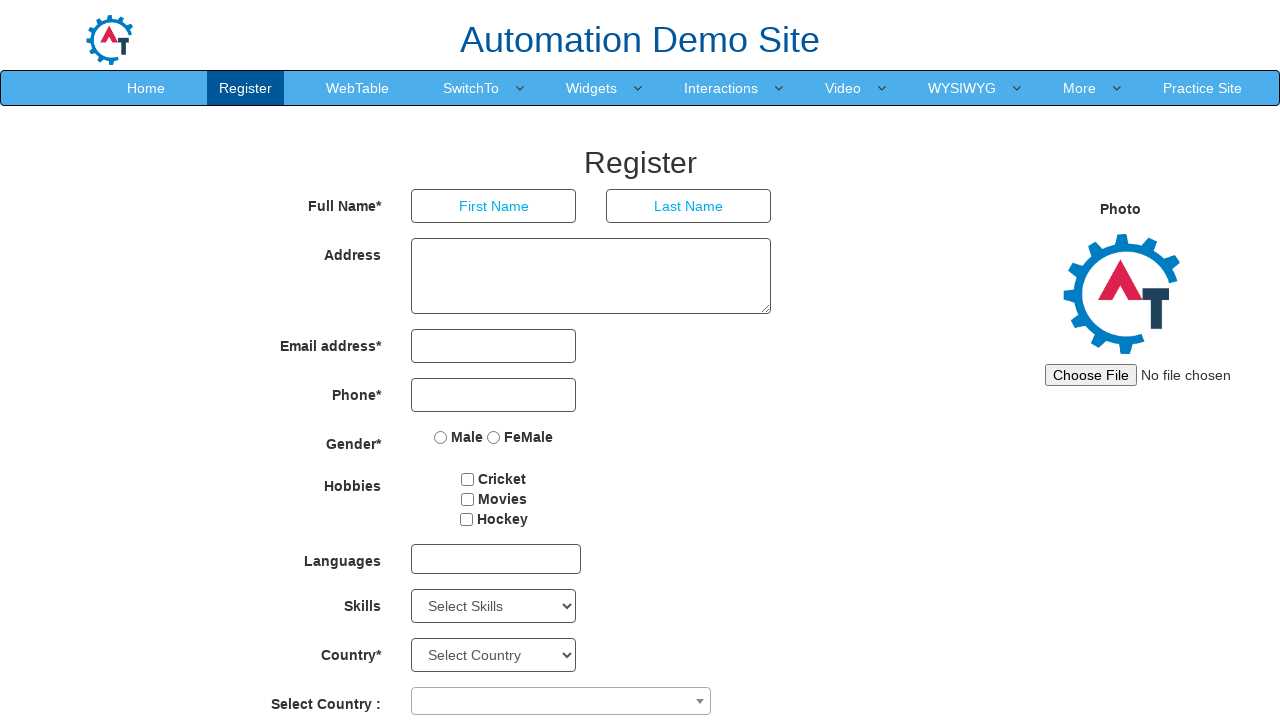

Hovered over Interactions menu at (721, 88) on //a[.="Interactions "]
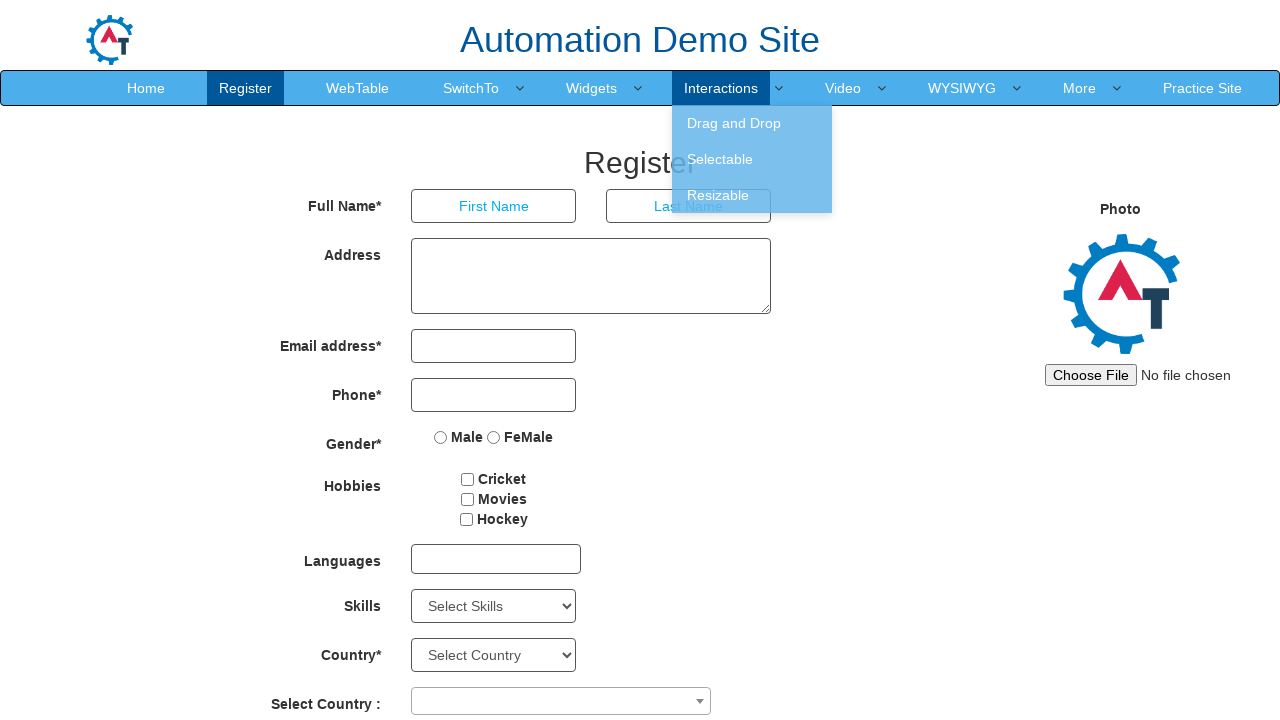

Hovered over Drag and Drop submenu at (752, 123) on //a[text()="Drag and Drop "]
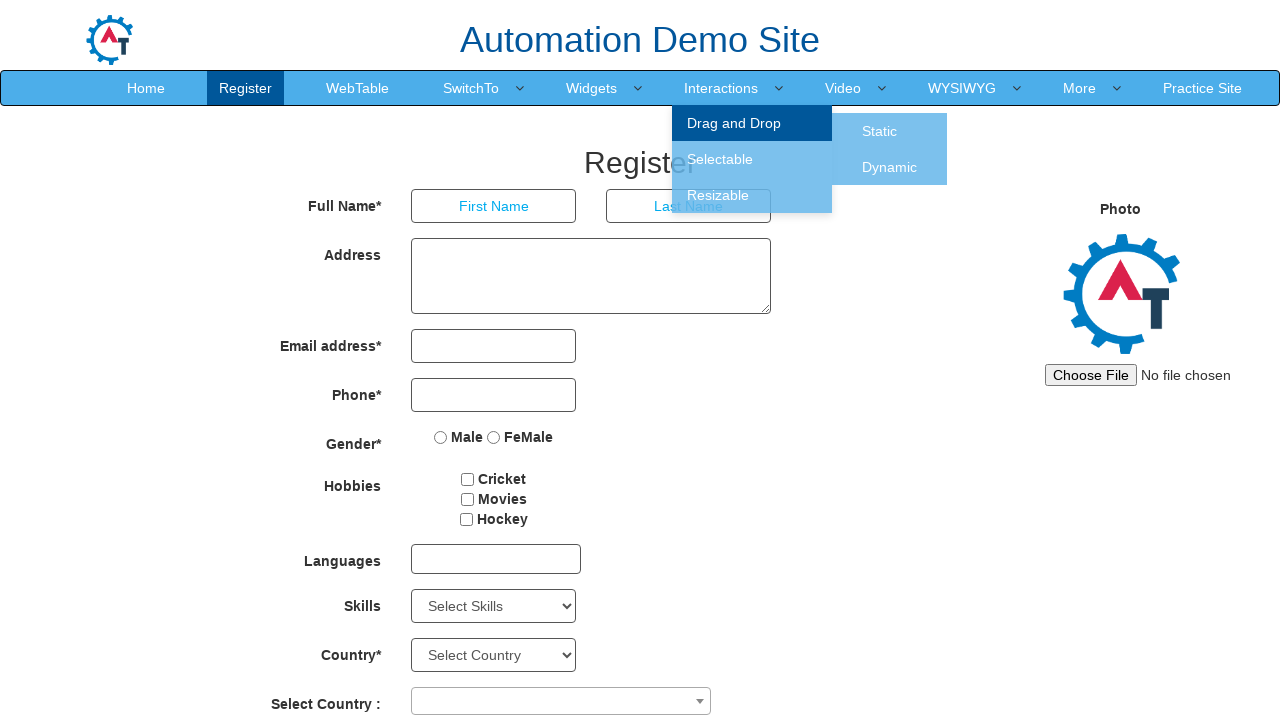

Clicked on Static submenu item at (880, 131) on //a[.="Static "]
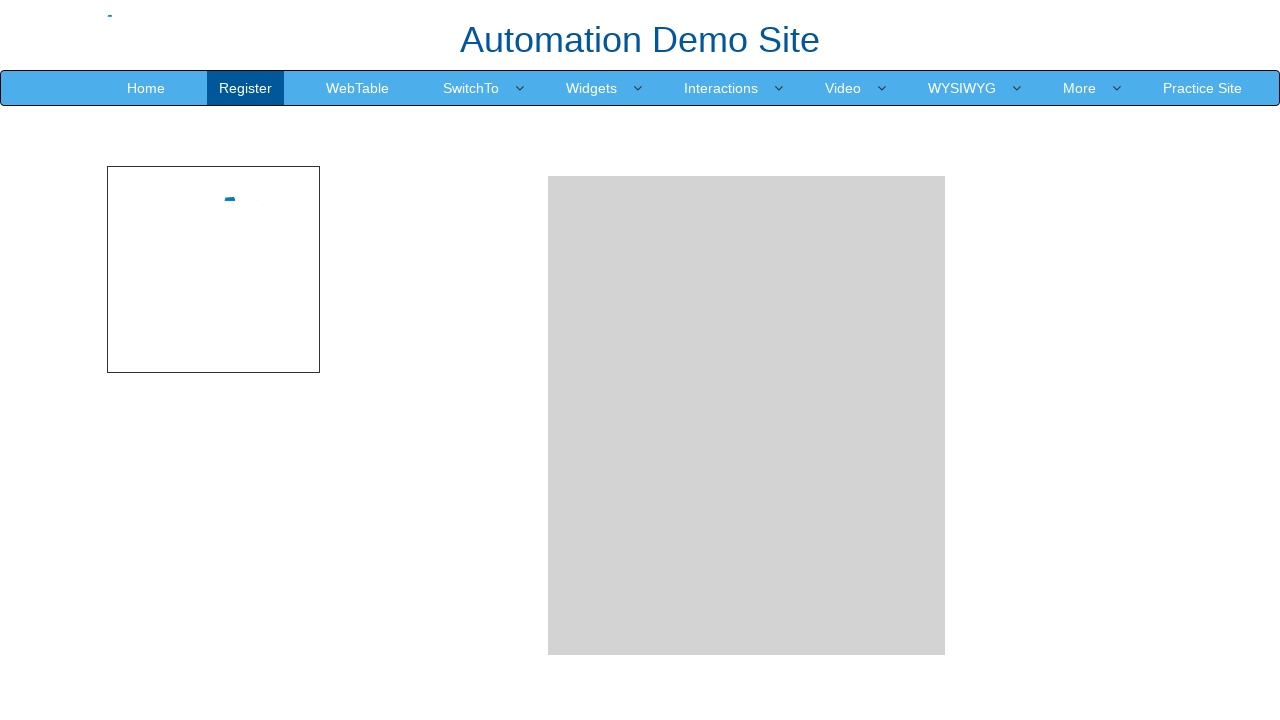

Scrolled down 250px to see drag and drop area
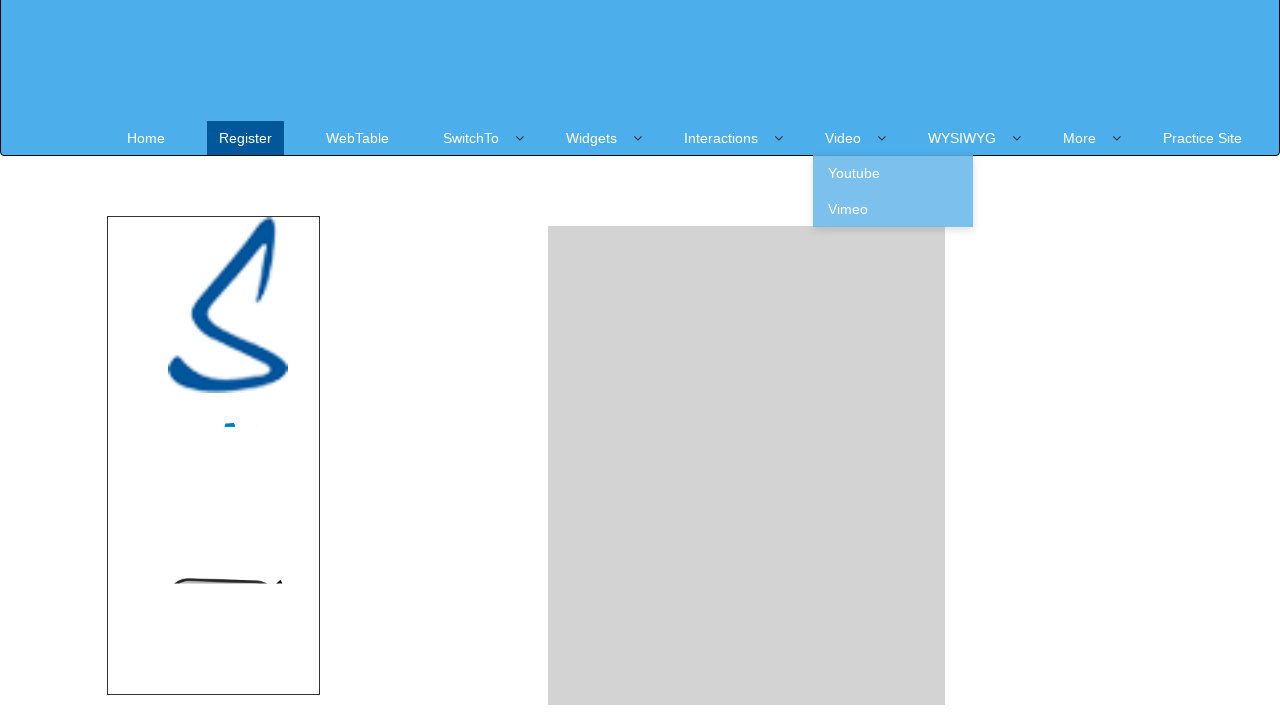

Dragged angular element to drop area at (747, 465)
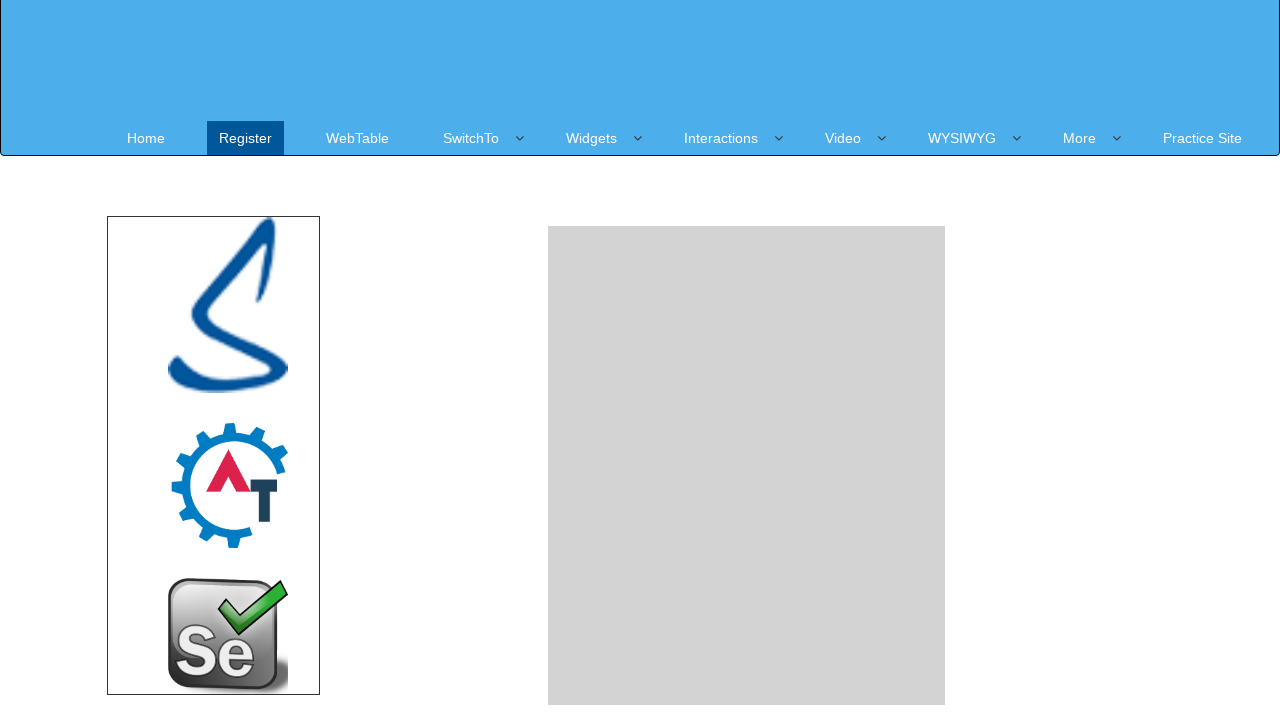

Right-clicked on Register link to open context menu at (246, 138) on //a[.='Register']
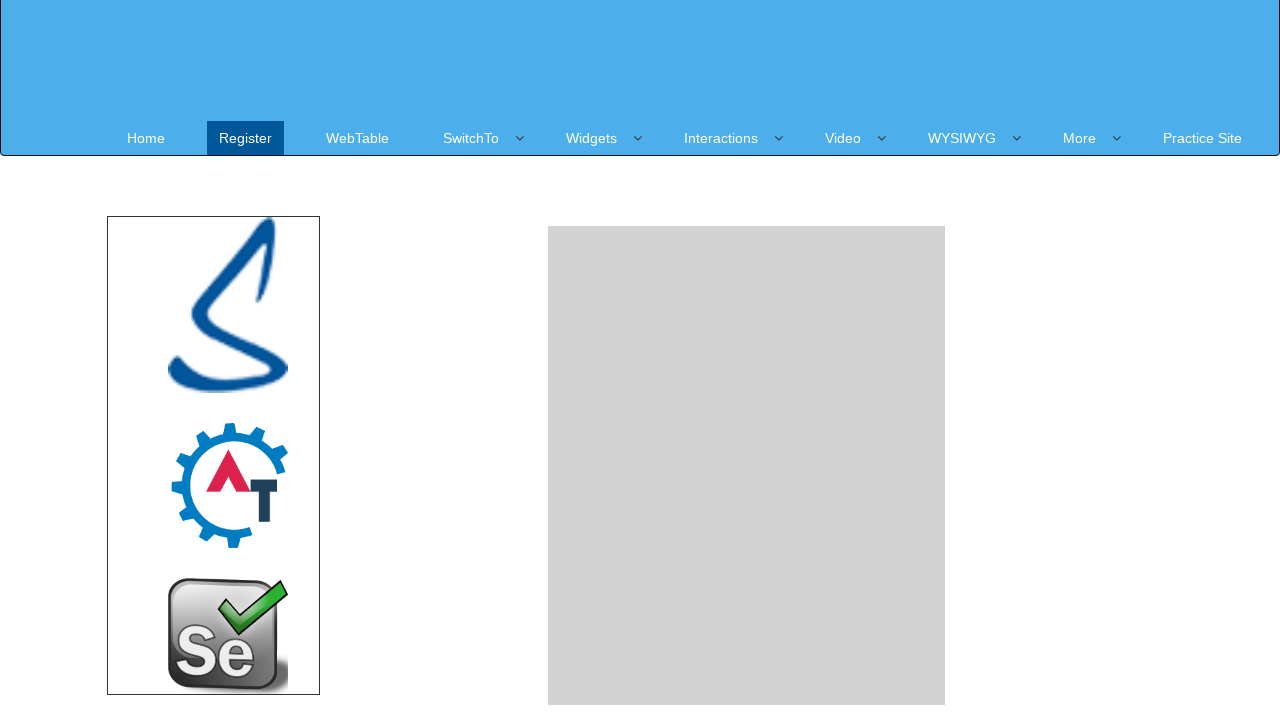

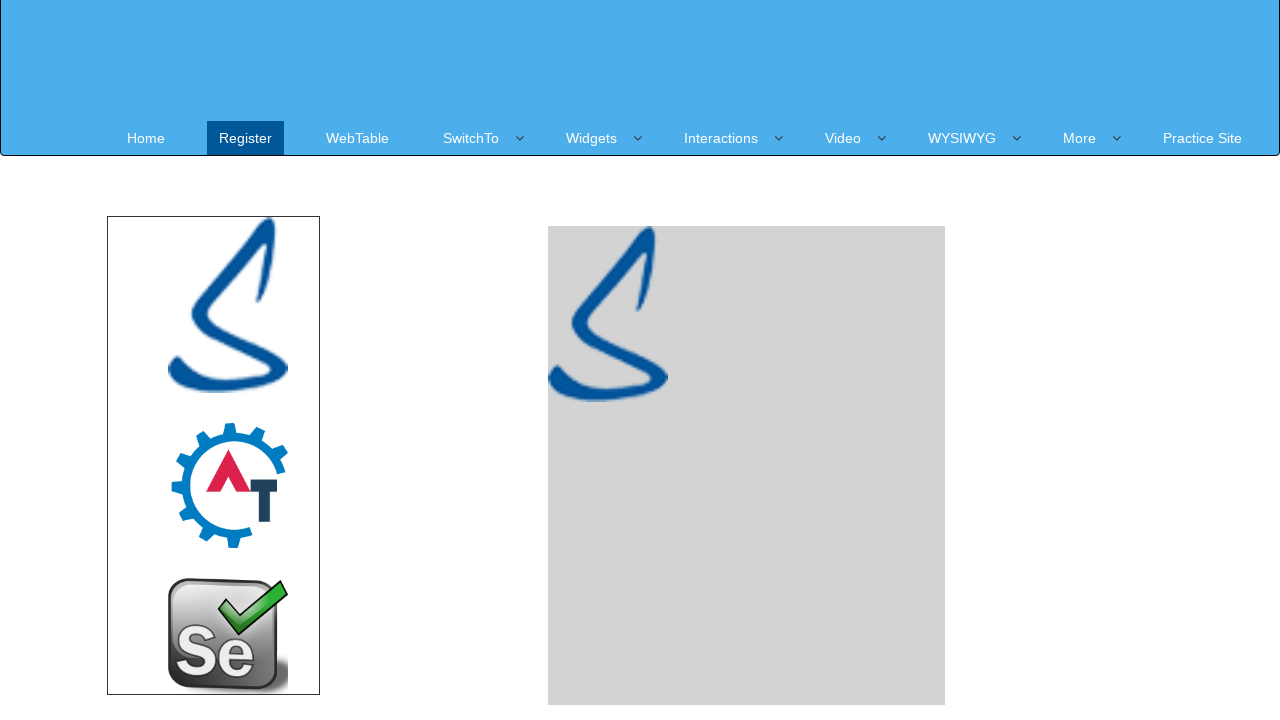